Tests the Energy Switch MA website by entering monthly usage data, submitting the form, and downloading results as CSV

Starting URL: https://energyswitchma.gov/#/compare/2/1/02493//

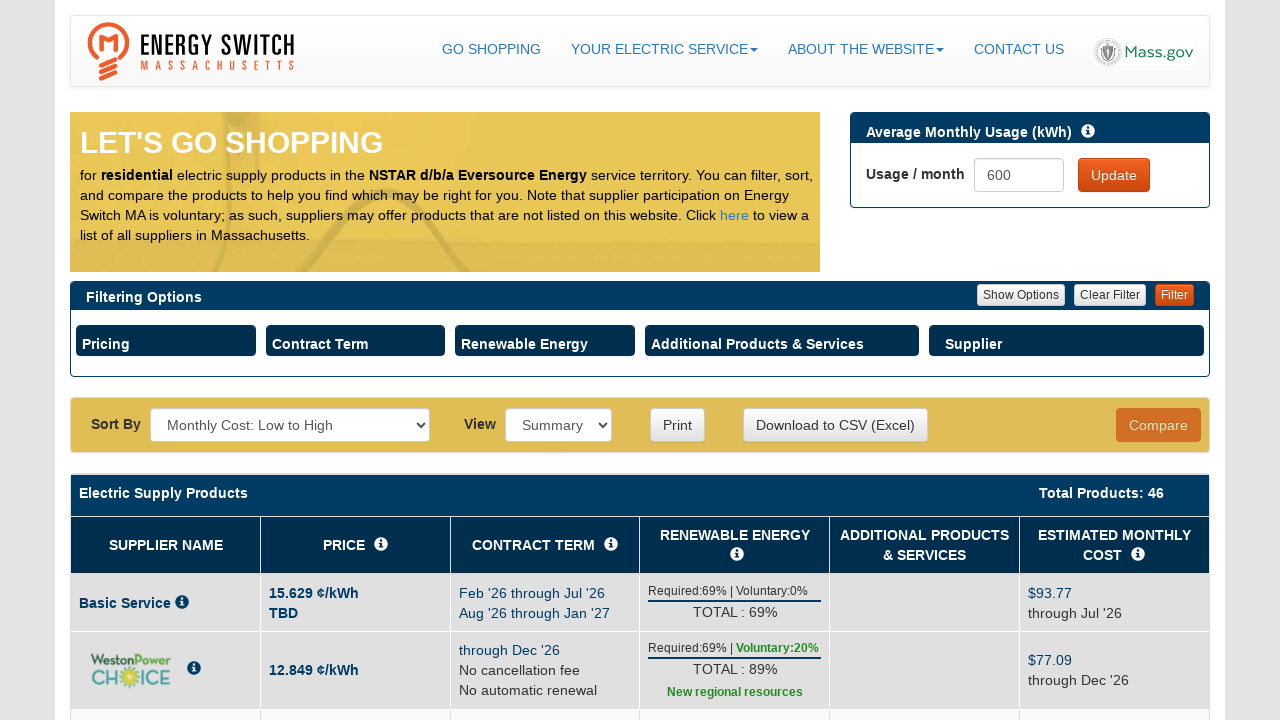

Filled monthly usage field with 700 kWh on input[name='monthlyUsage']
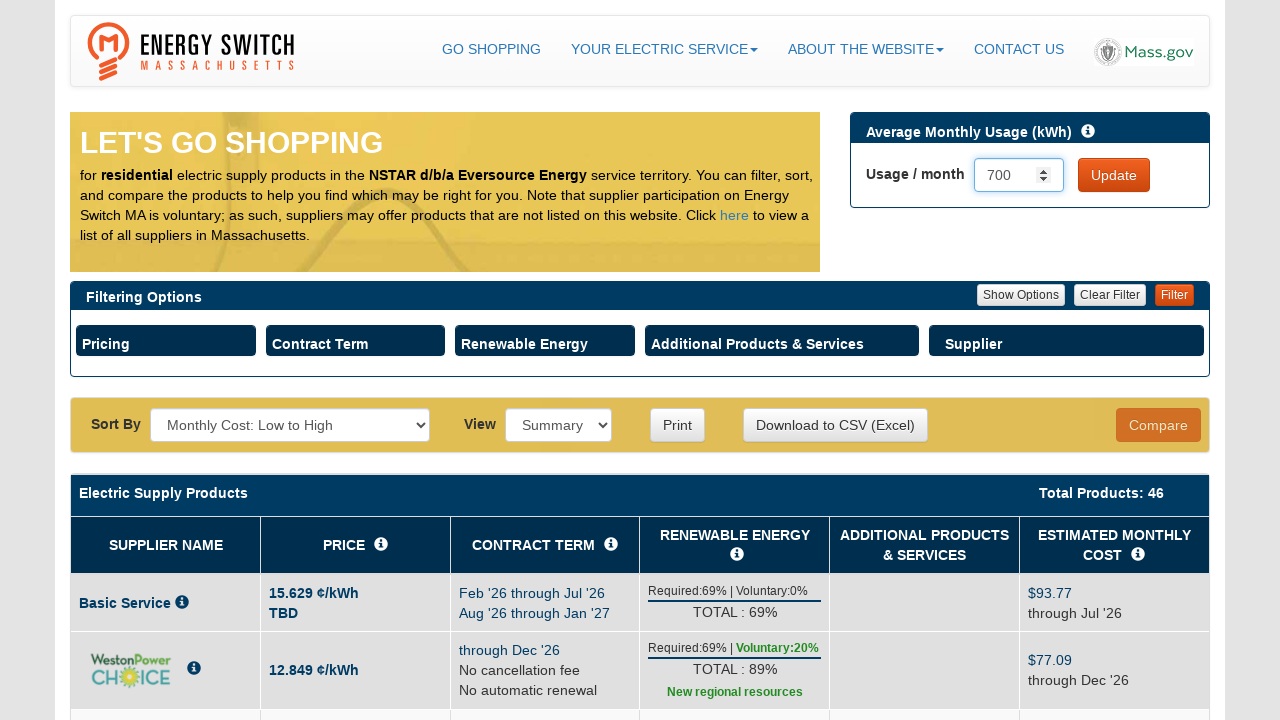

Clicked submit button to generate energy comparison results at (1114, 175) on xpath=//div[@class='panel-body']//button
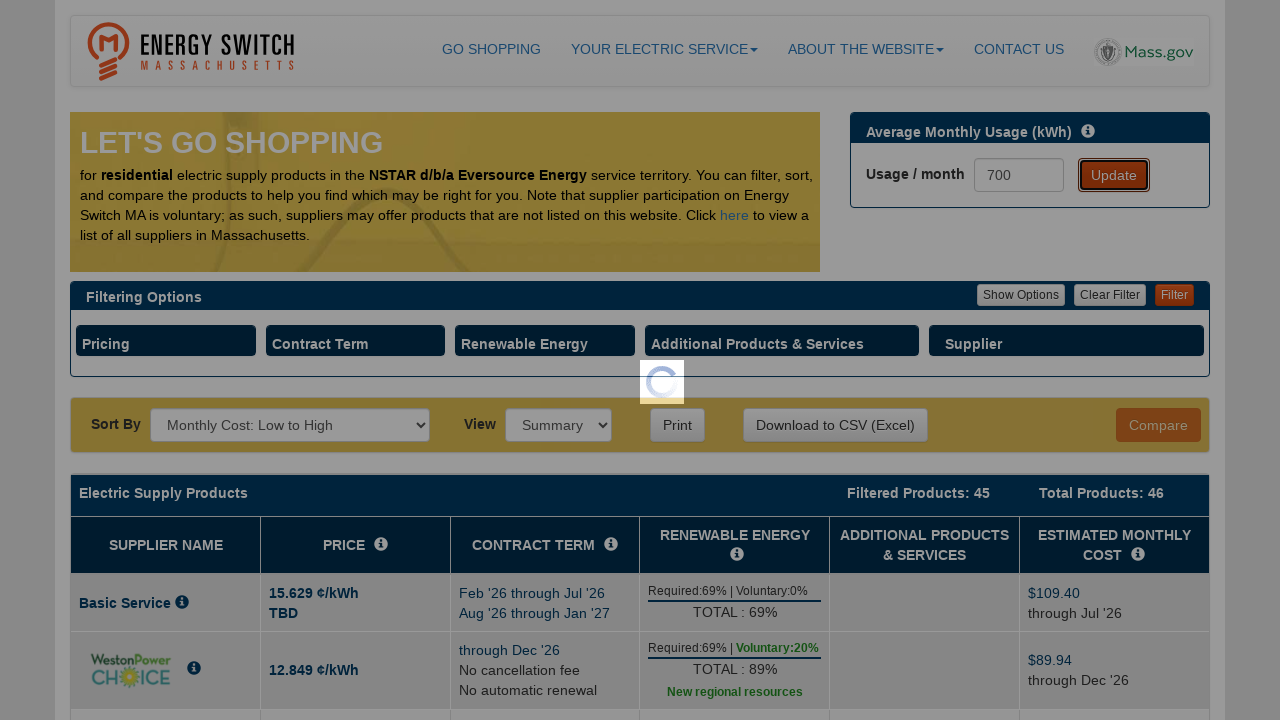

Results table loaded successfully
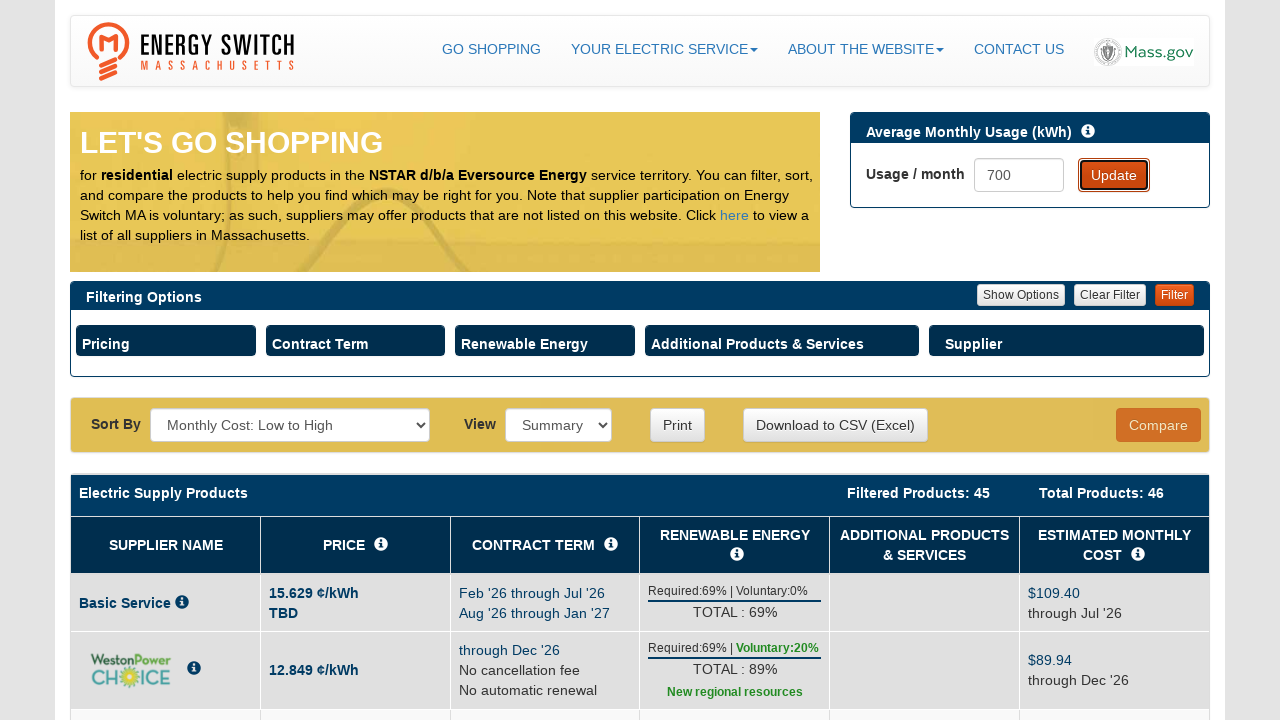

Verified results are visible
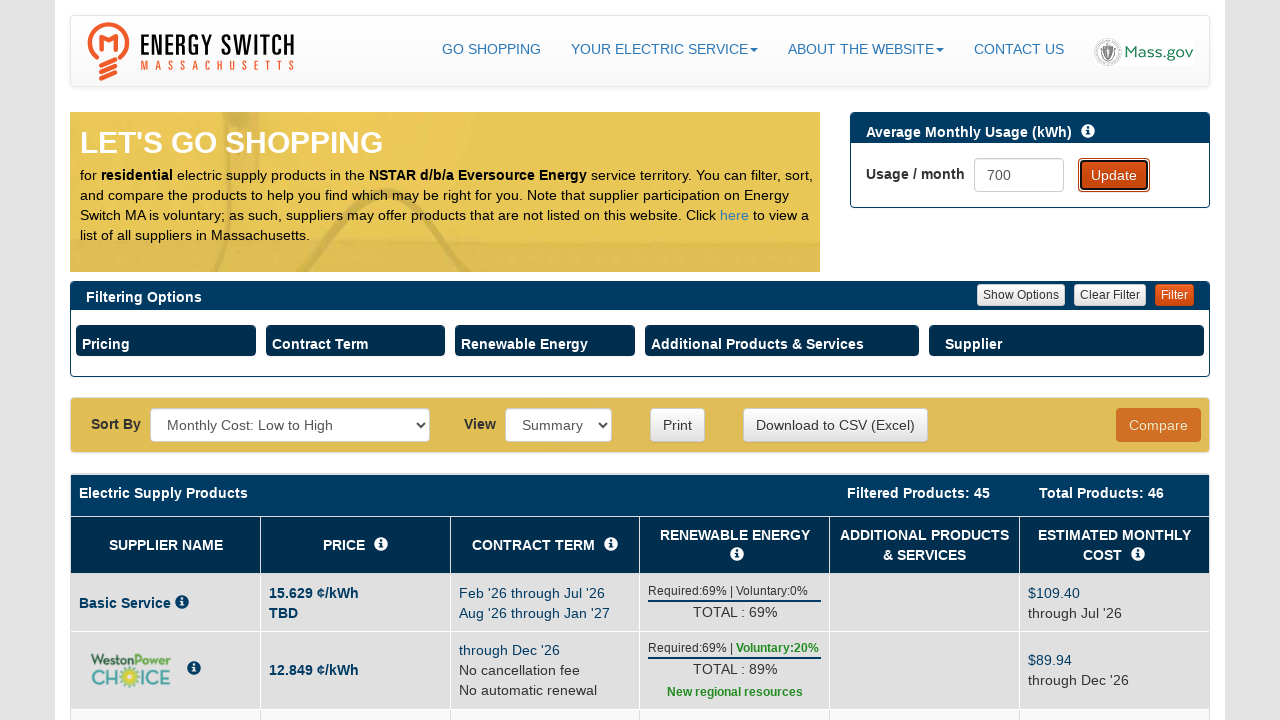

Clicked Download to CSV button to export results at (836, 425) on xpath=//button[contains(text(),'Download to CSV (Excel)')]
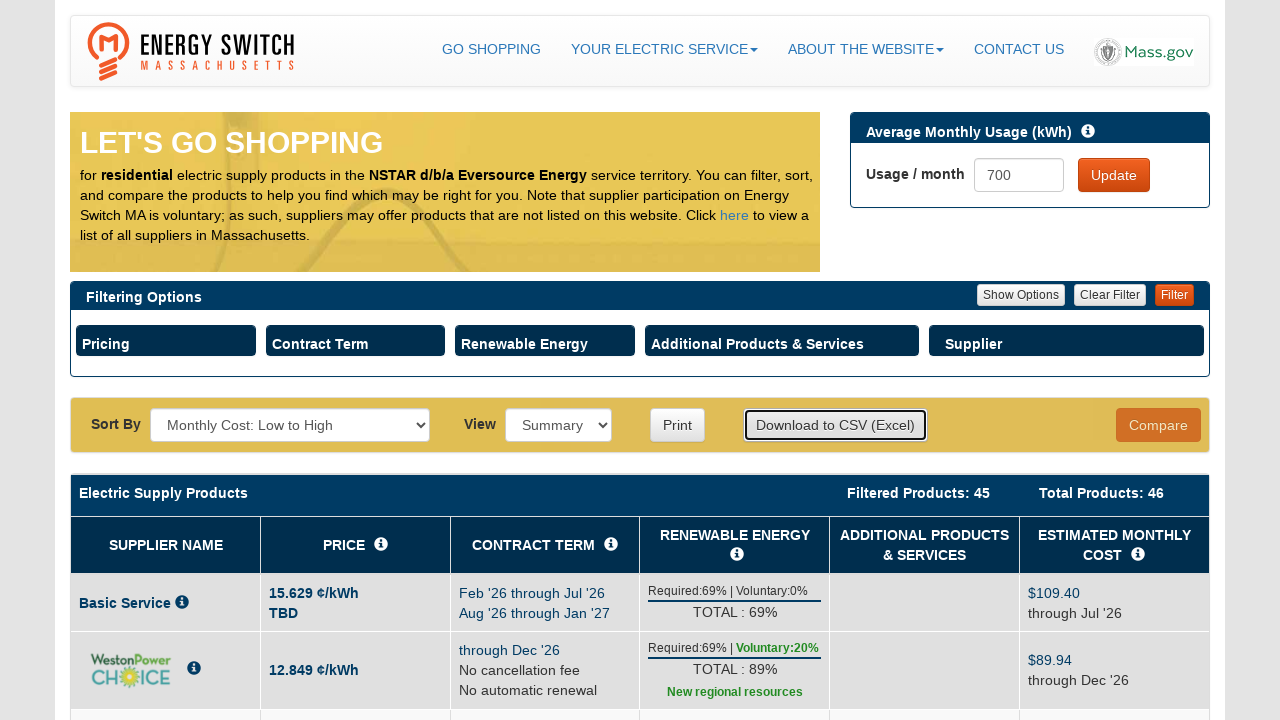

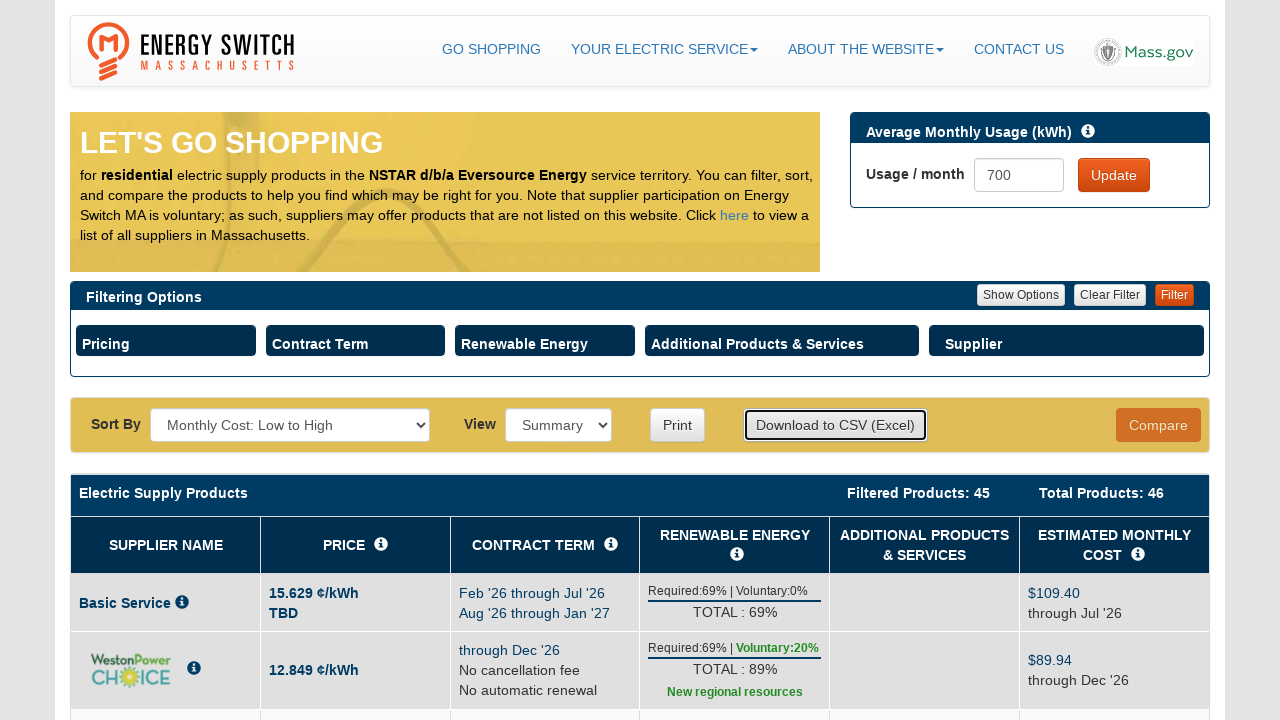